Navigates to Tesla website and verifies if the Solar Panels header element is displayed on the page

Starting URL: https://www.tesla.com/

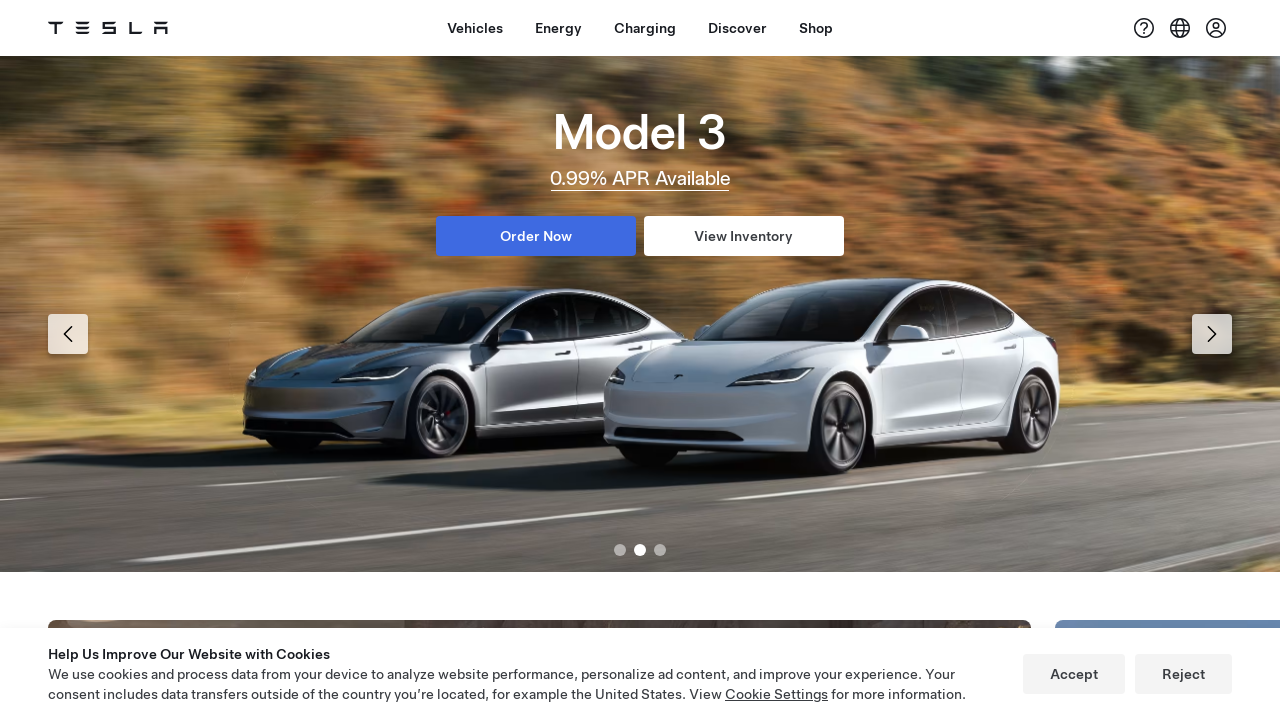

Navigated to Tesla website
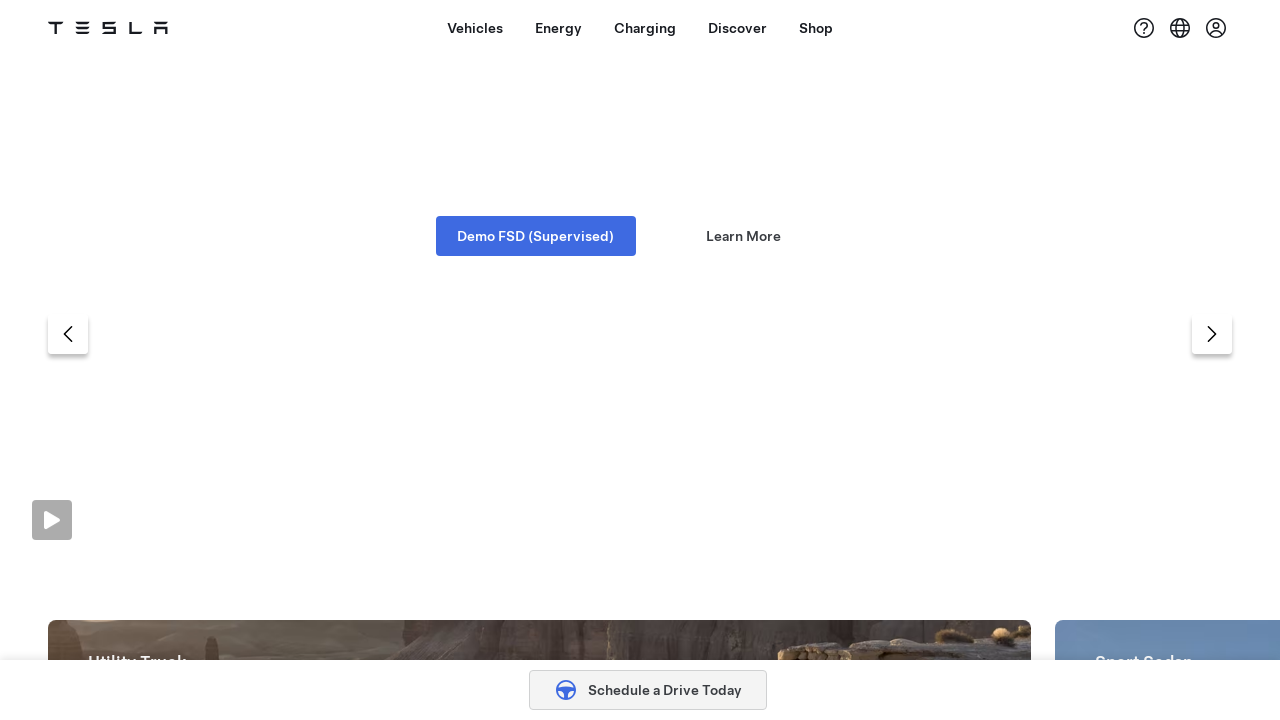

Located Solar Panels header element using XPath
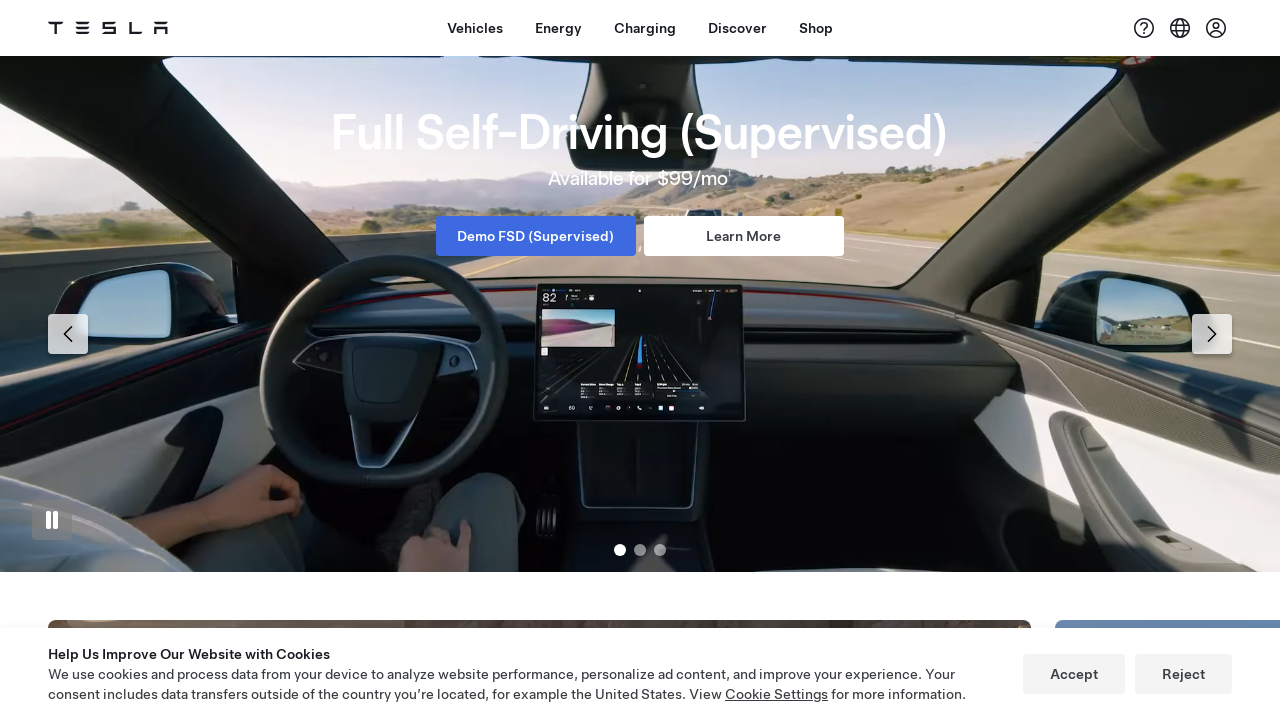

Verified Solar Panels header visibility: True
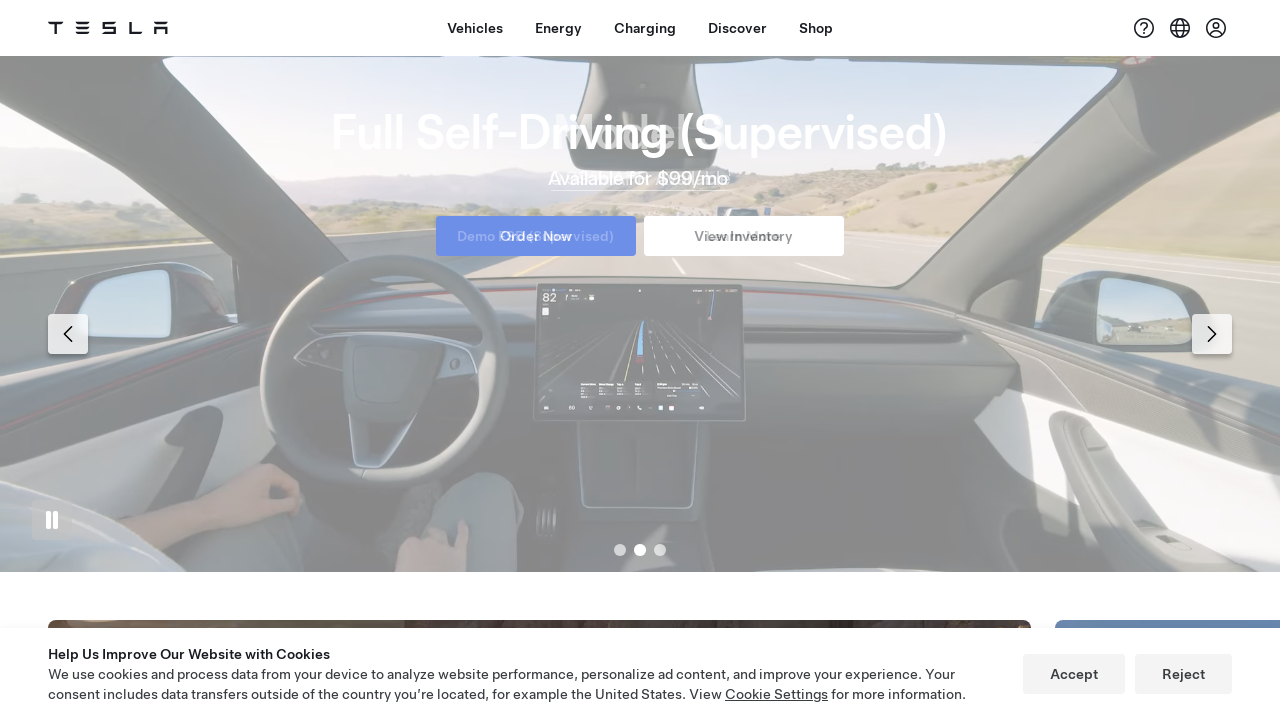

Printed visibility result: Solar Panels header is displayed = True
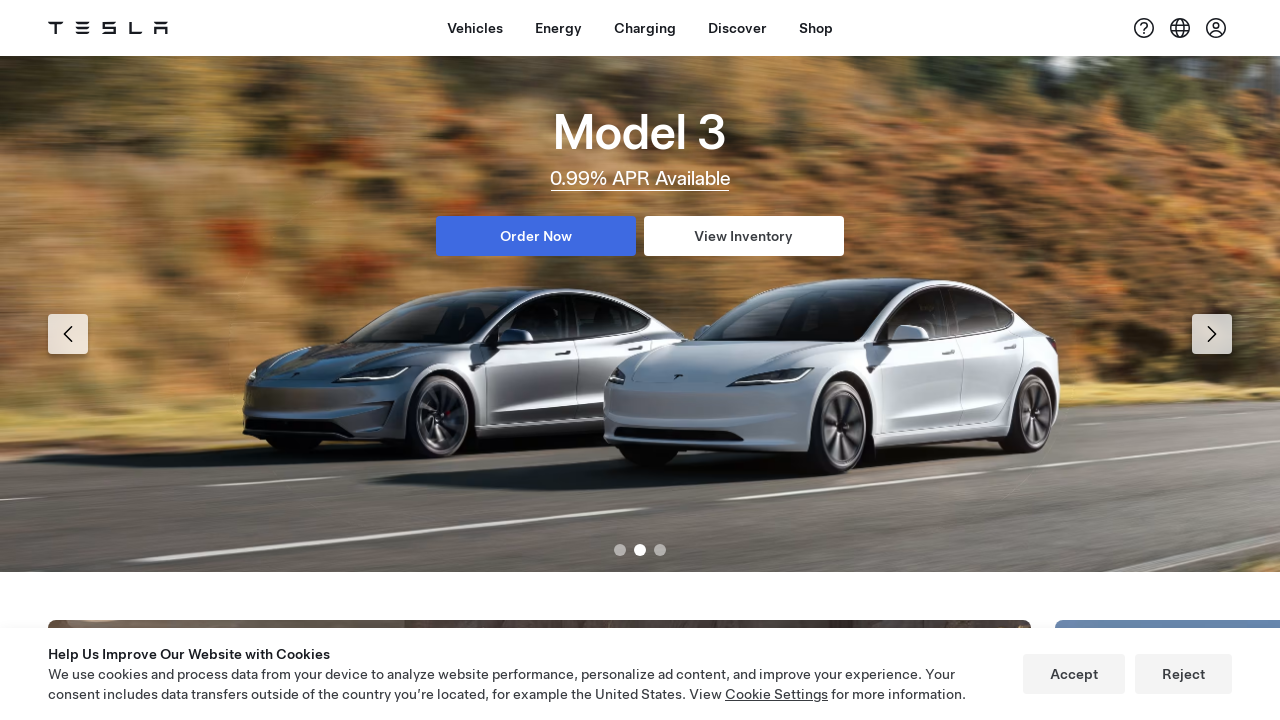

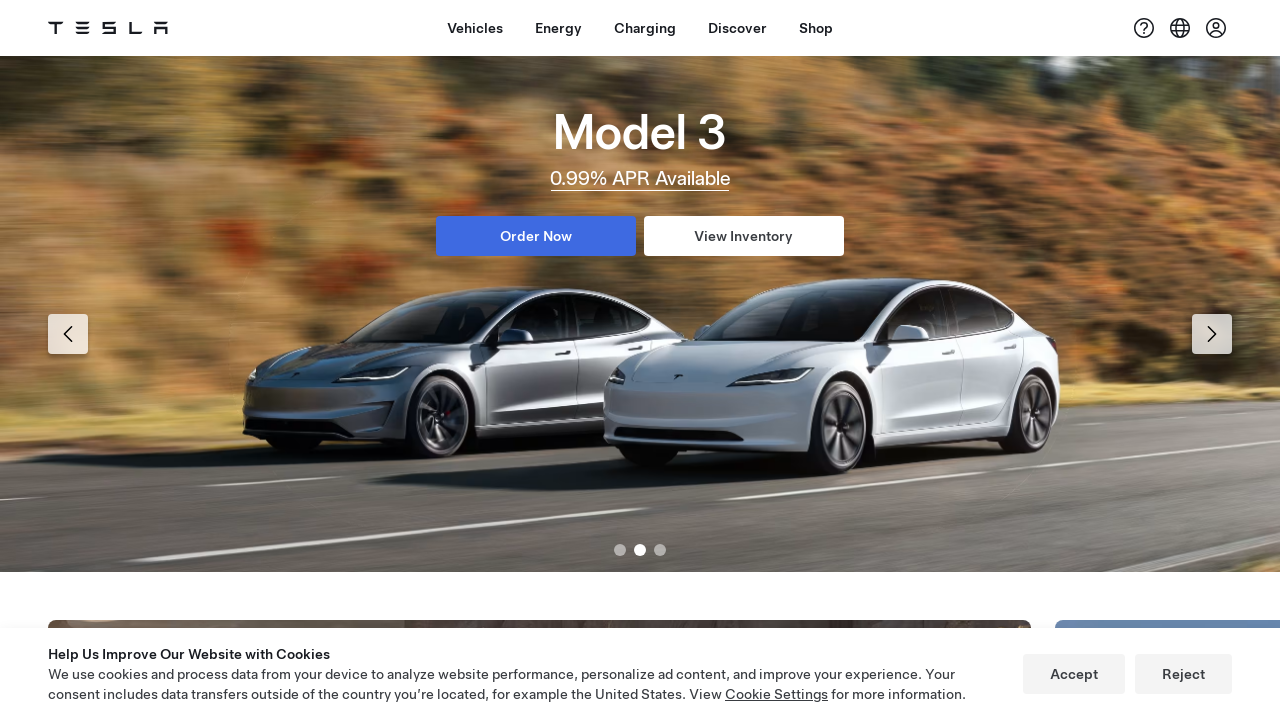